Tests dynamic loading page by clicking start button and immediately checking for the finish element without waiting

Starting URL: http://the-internet.herokuapp.com/dynamic_loading/2

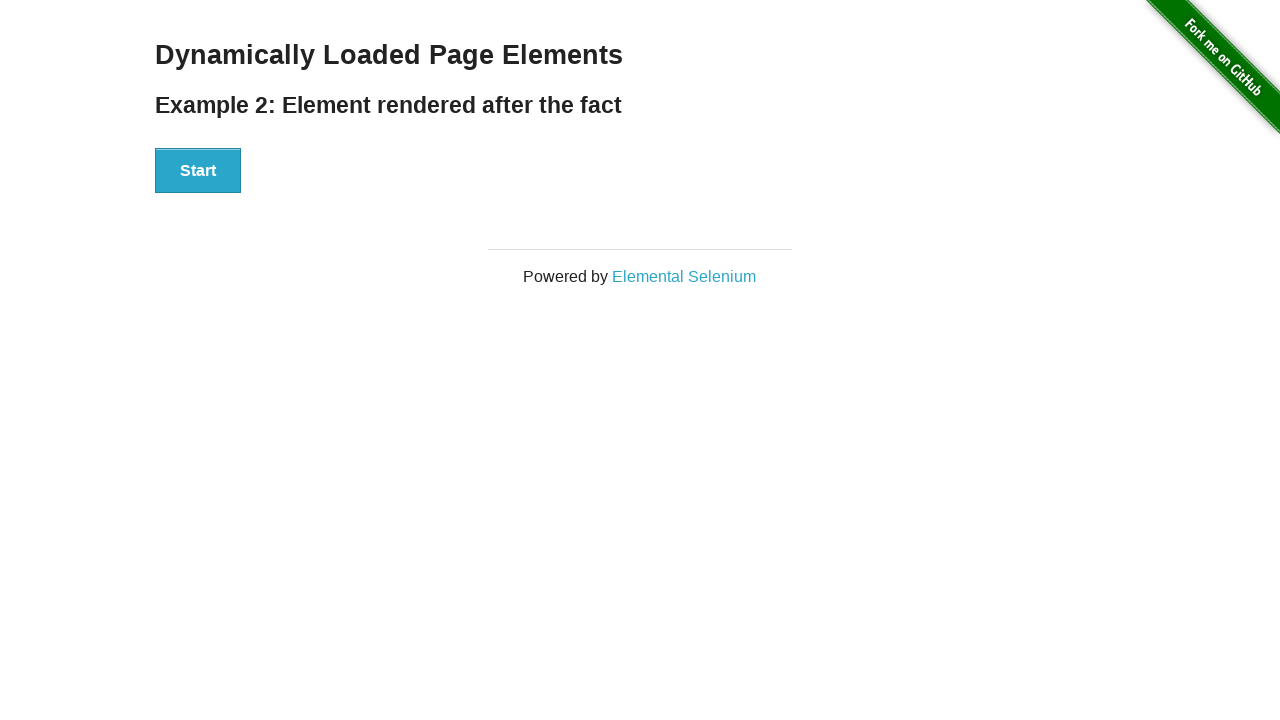

Clicked start button on dynamic loading page at (198, 171) on #start button
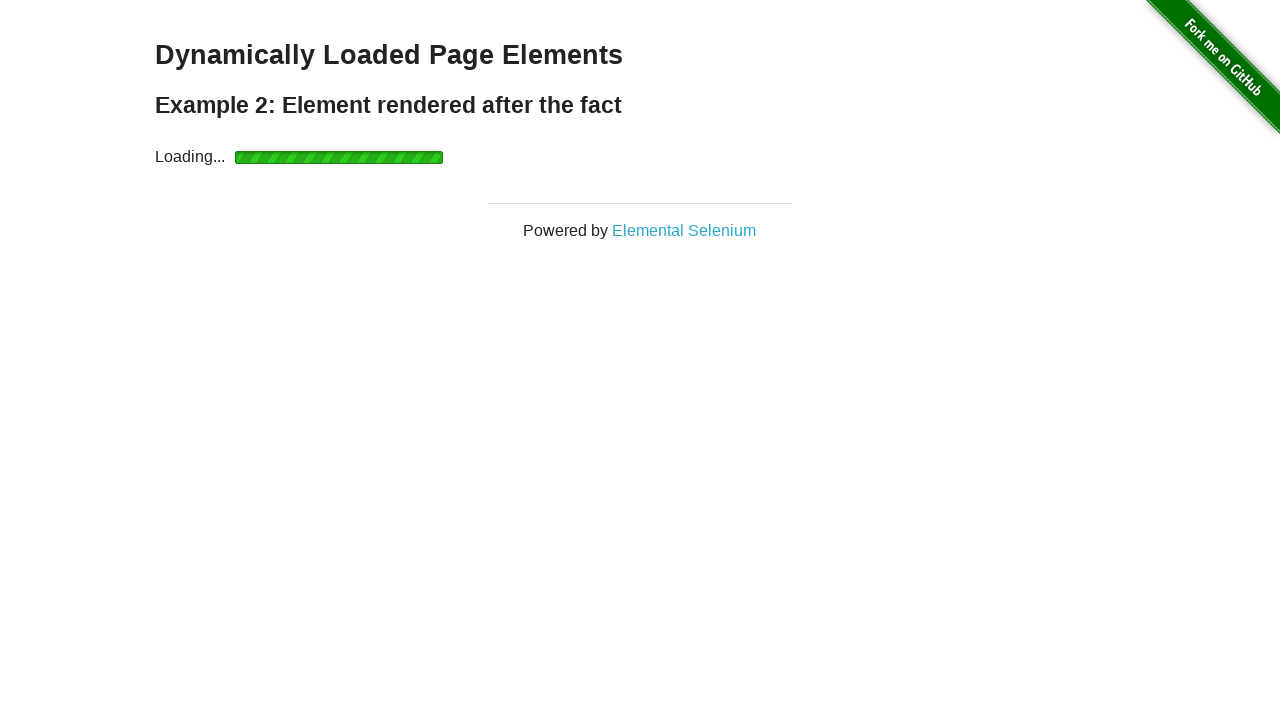

Asserted finish element contains 'Hello World!' (no wait - expected to fail)
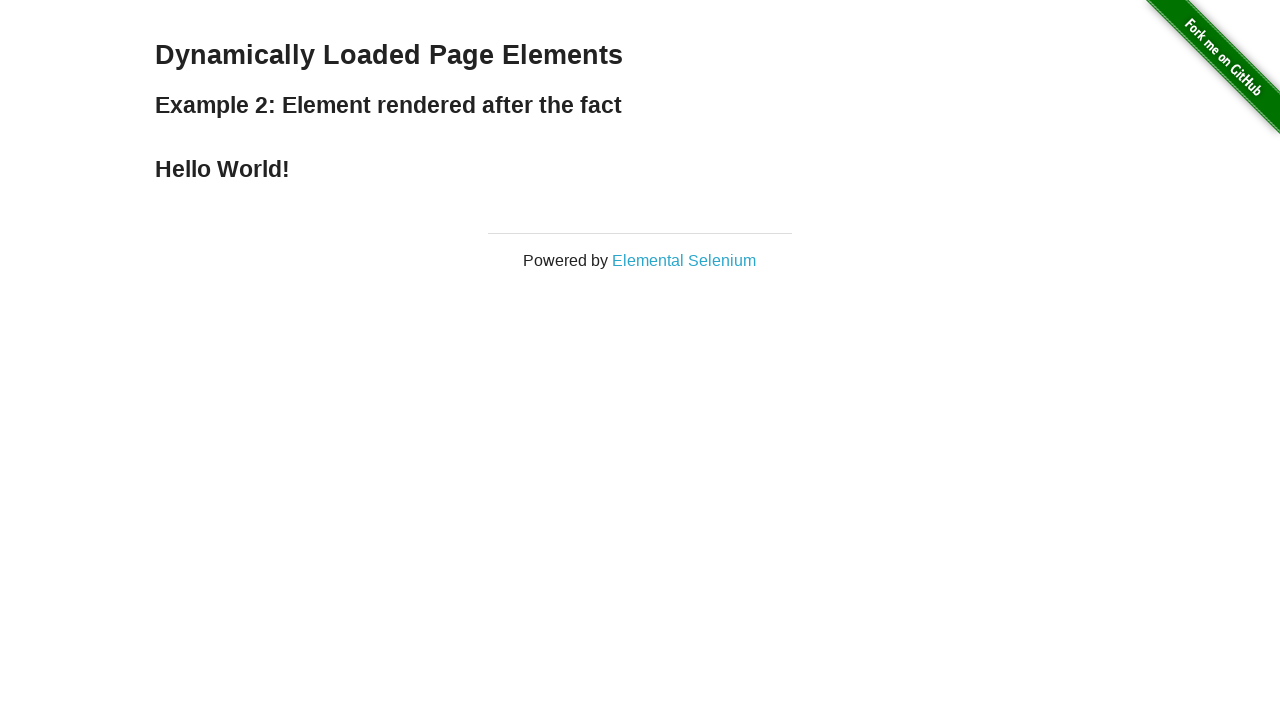

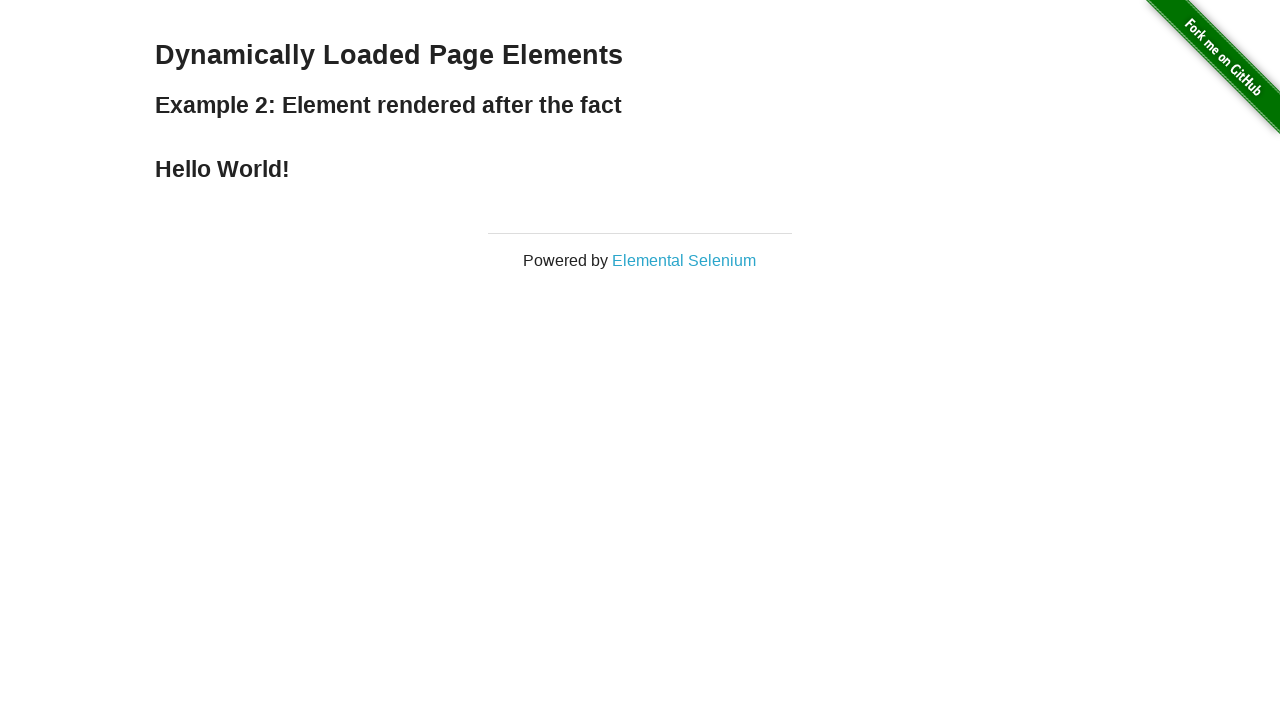